Tests that entering three equal sides (2, 2, 2) into the triangle identifier correctly returns "Equilateral"

Starting URL: https://testpages.eviltester.com/styled/apps/triangle/triangle001.html

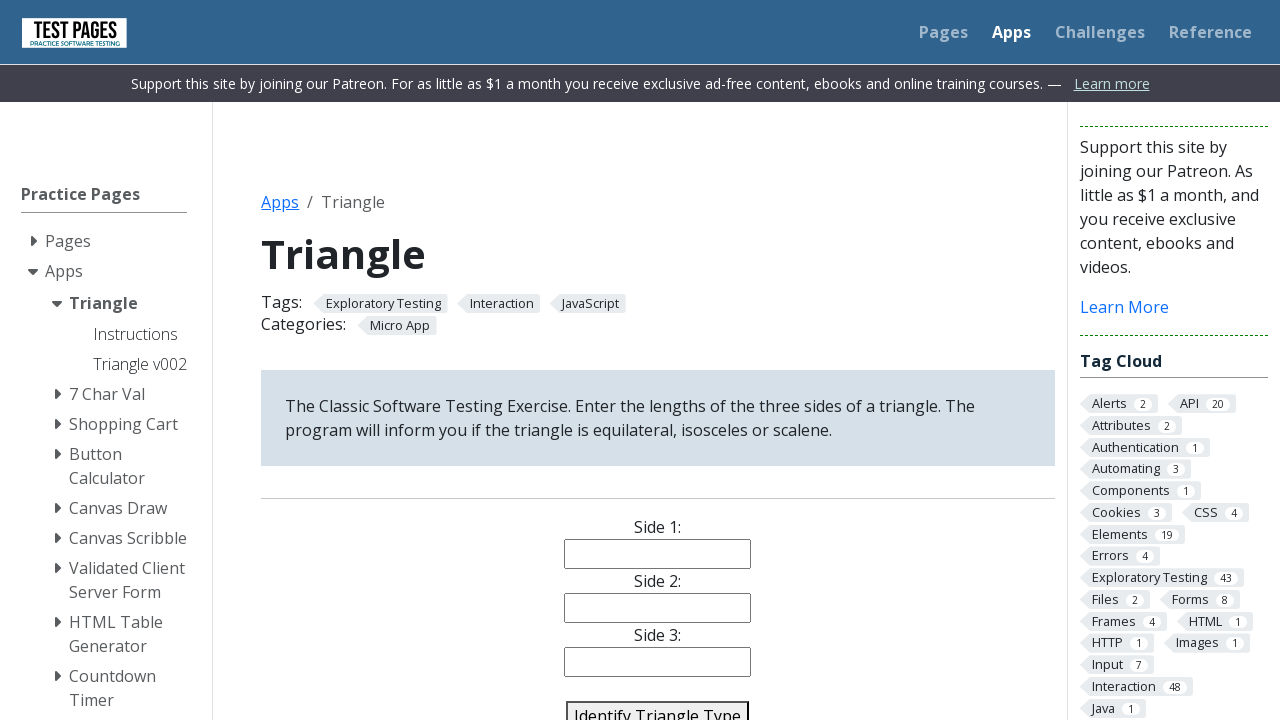

Filled side 1 input field with value '2' on #side1
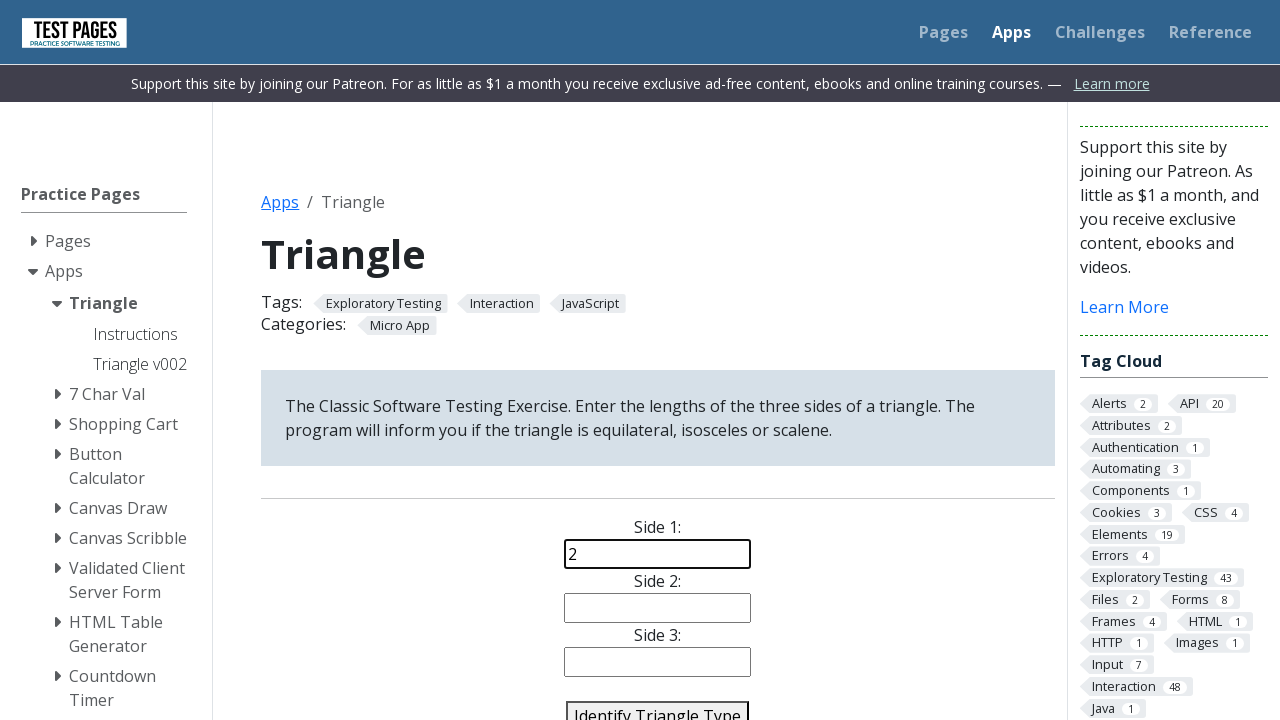

Filled side 2 input field with value '2' on #side2
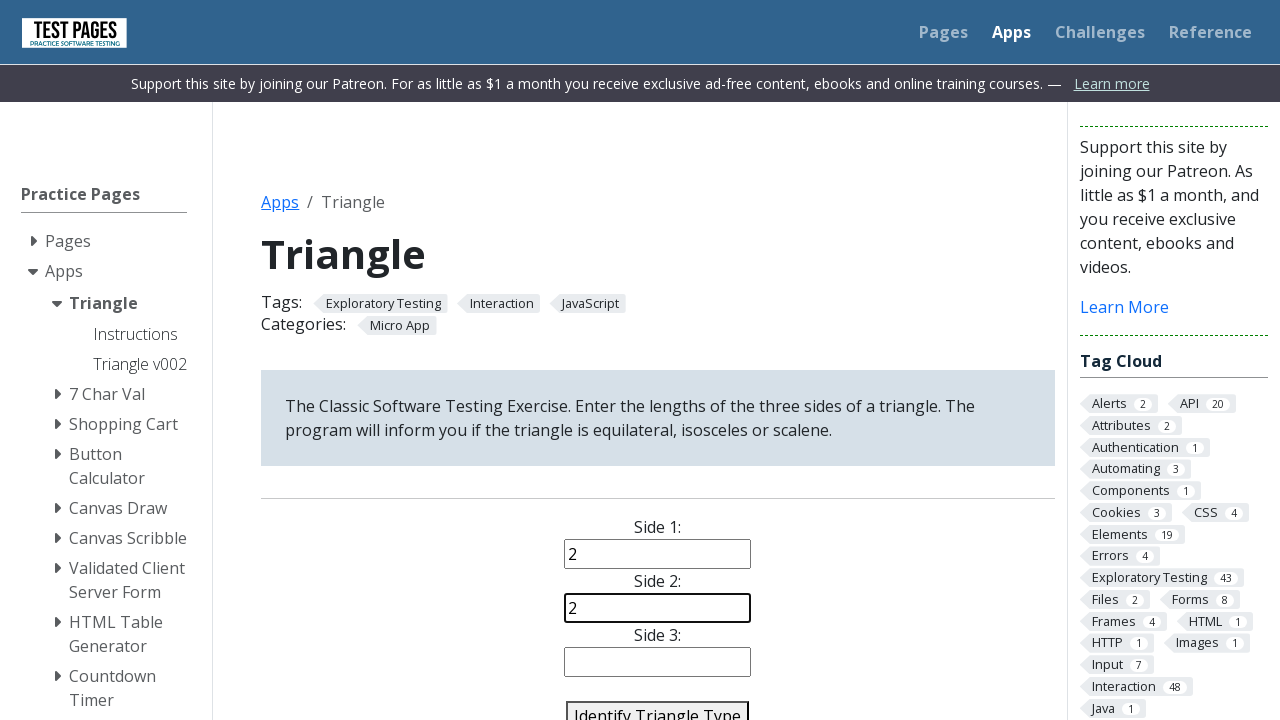

Filled side 3 input field with value '2' on #side3
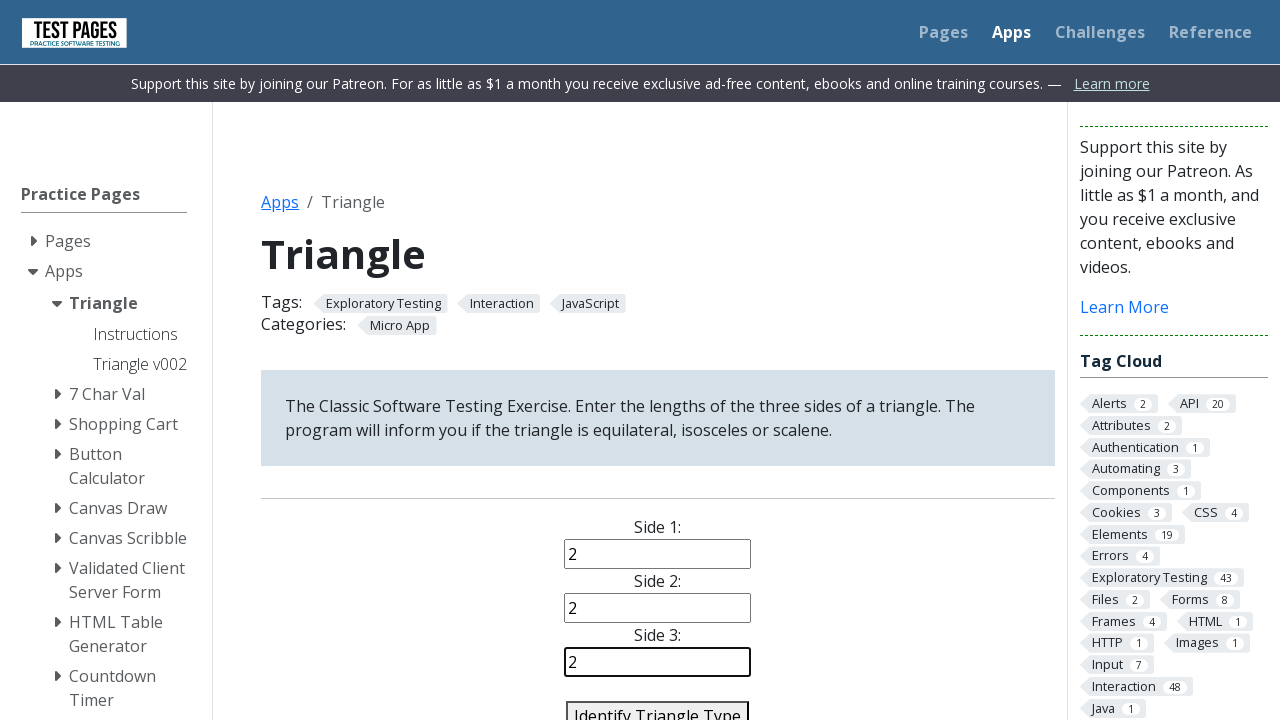

Clicked identify triangle button to classify the triangle at (658, 705) on #identify-triangle-action
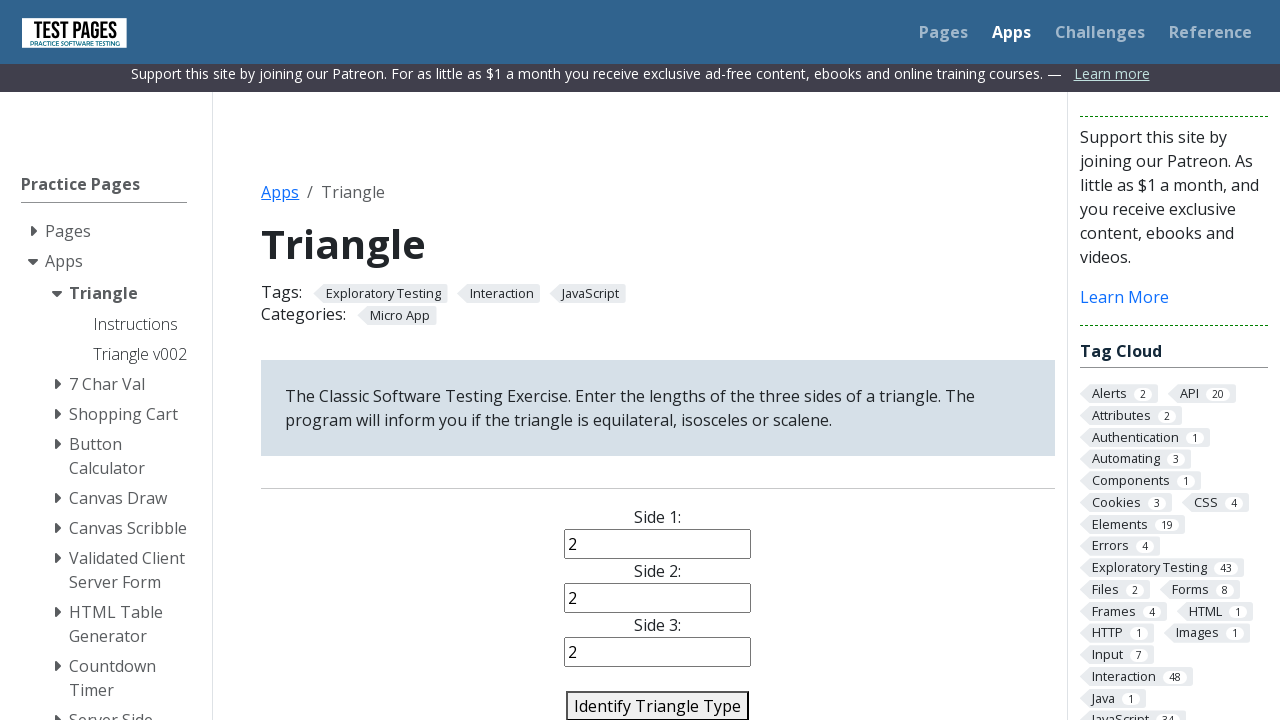

Answer element appeared on page
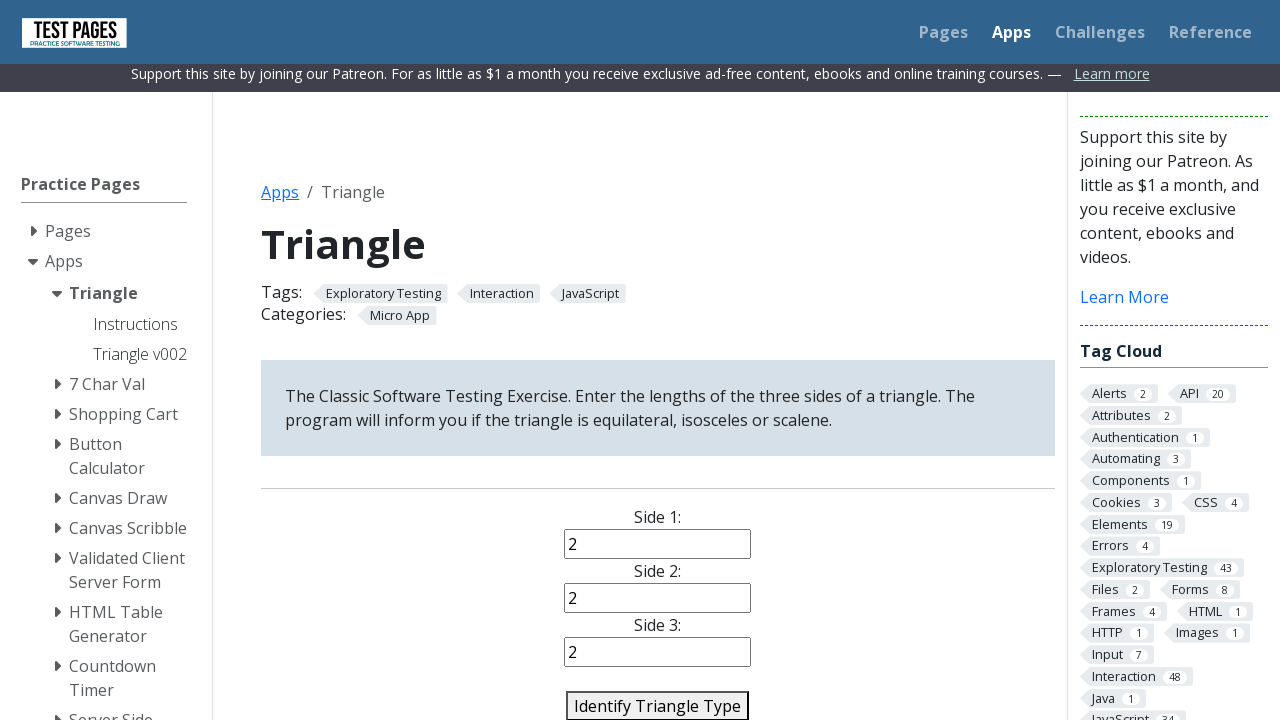

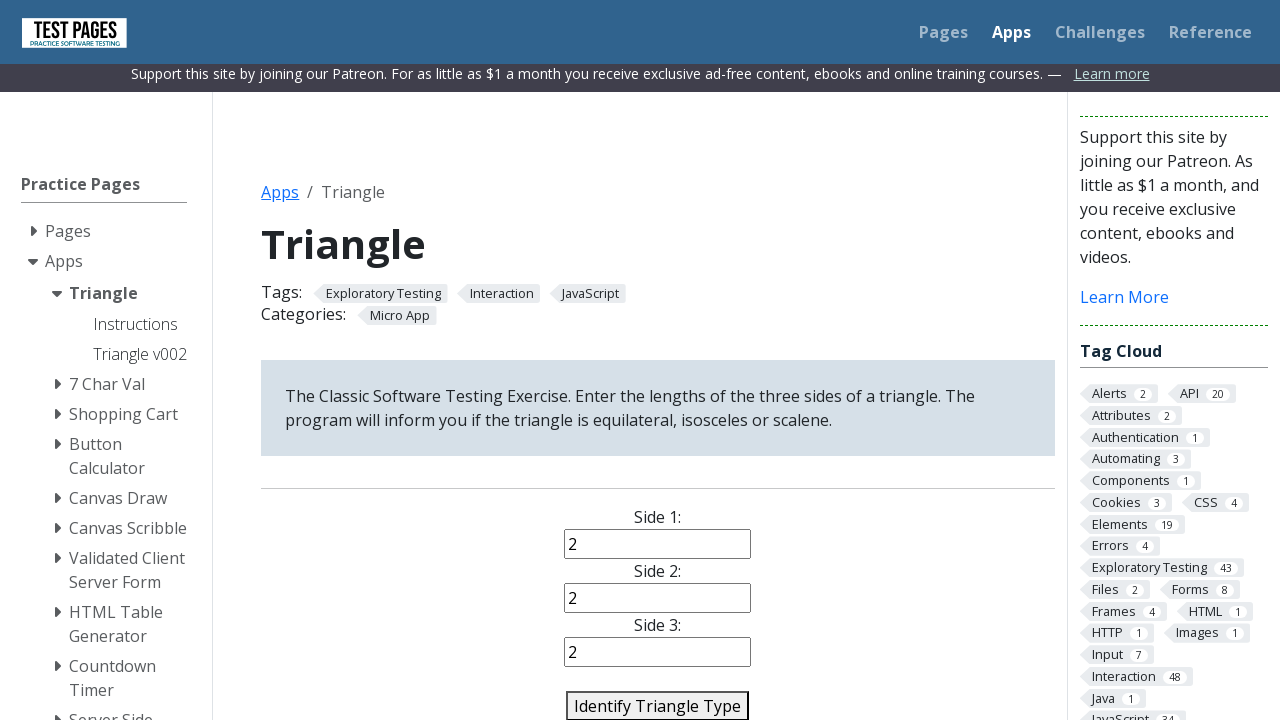